Tests radio button selection on a forms tutorial page by finding radio buttons in a group and clicking the one with value "milk"

Starting URL: http://echoecho.com/htmlforms10.htm

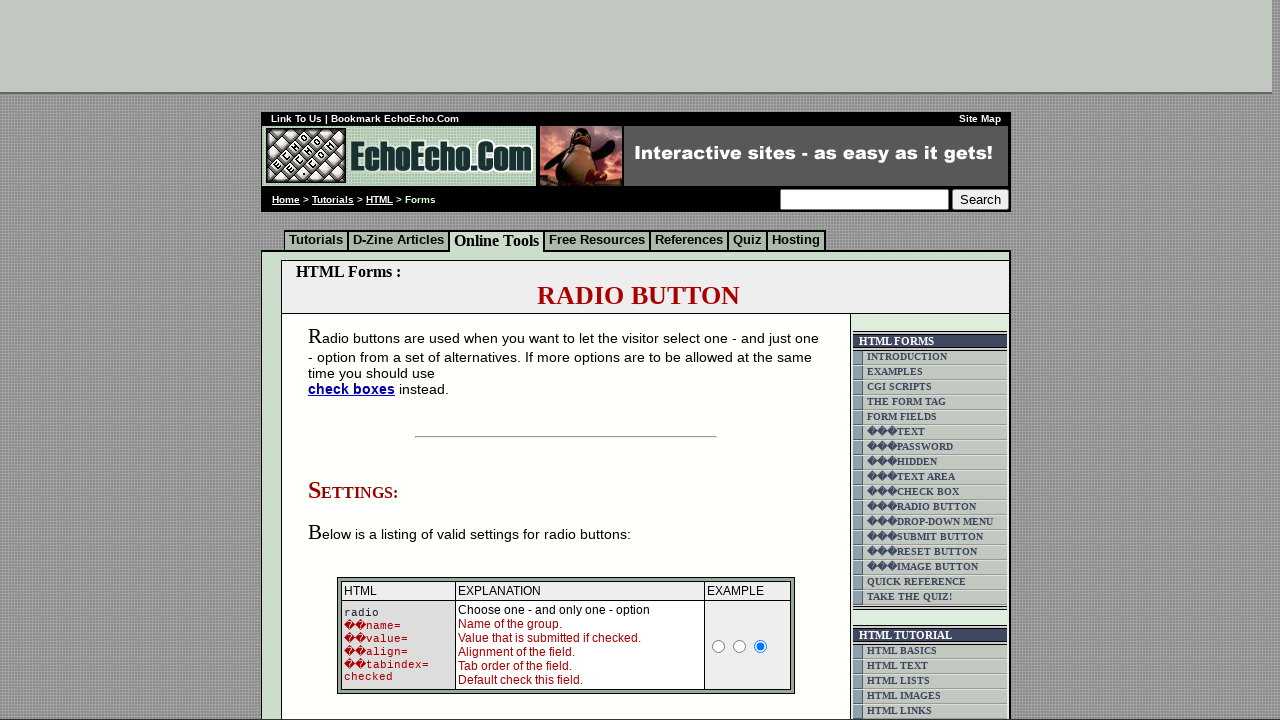

Waited for radio button group 'group1' to load
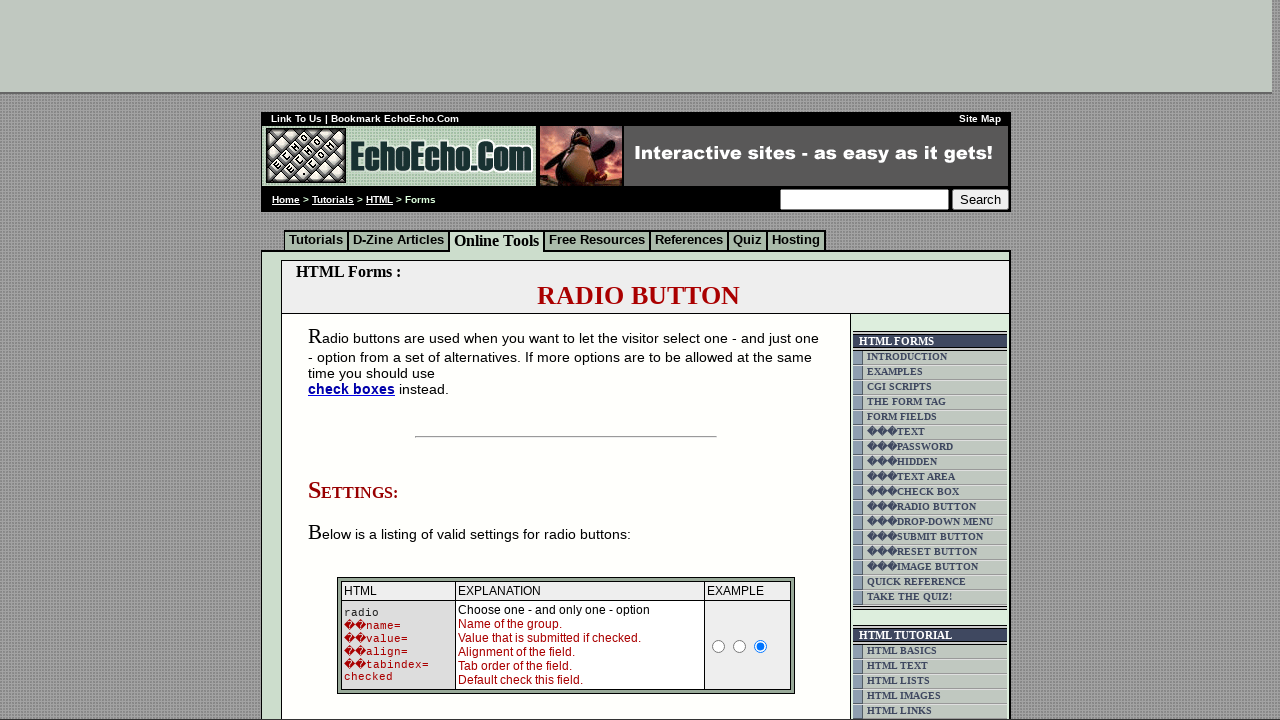

Clicked radio button with value 'Milk' at (356, 360) on input[name='group1'][value='Milk']
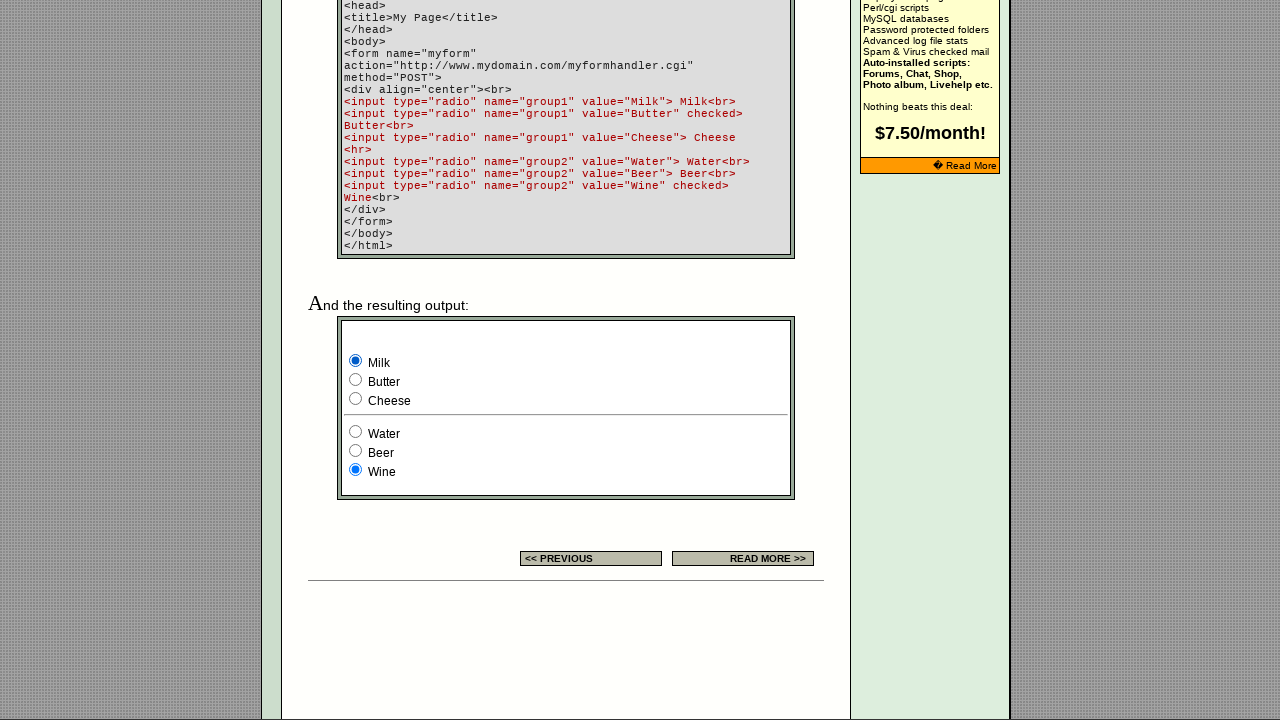

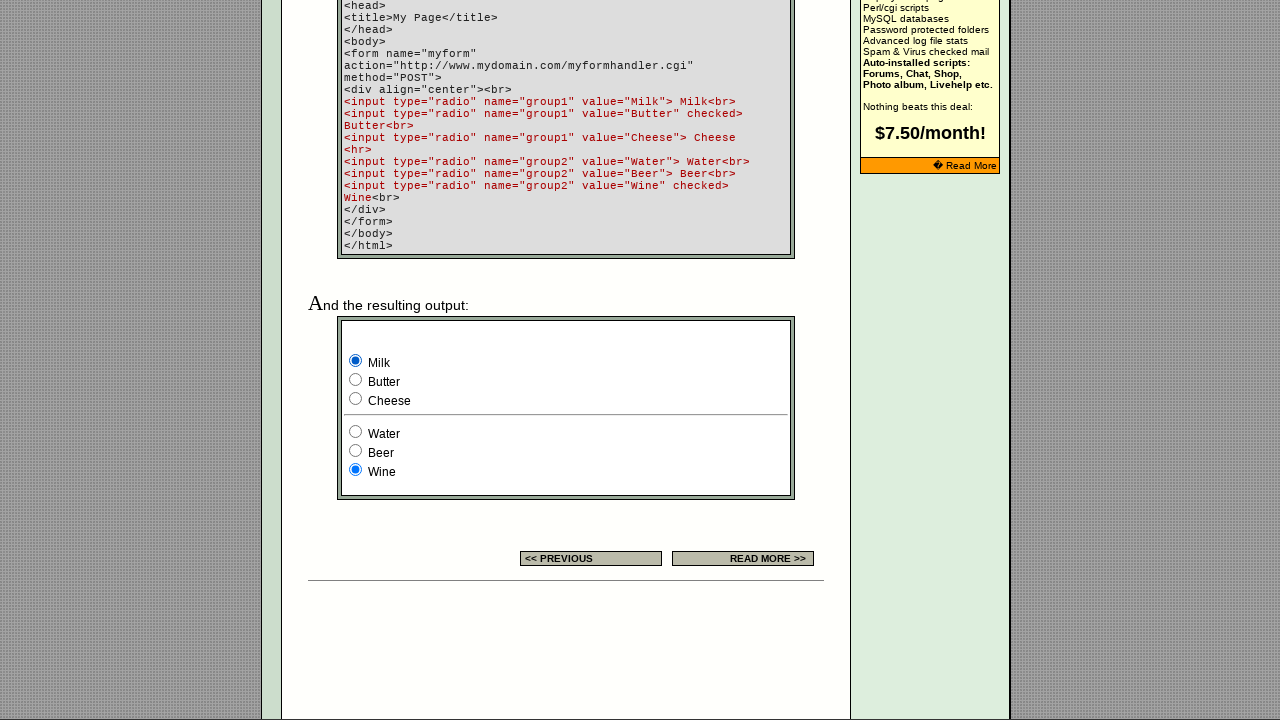